Tests horizontal slider functionality by moving the slider to position 0 and then incrementing it to a target value using arrow key presses

Starting URL: https://the-internet.herokuapp.com/horizontal_slider

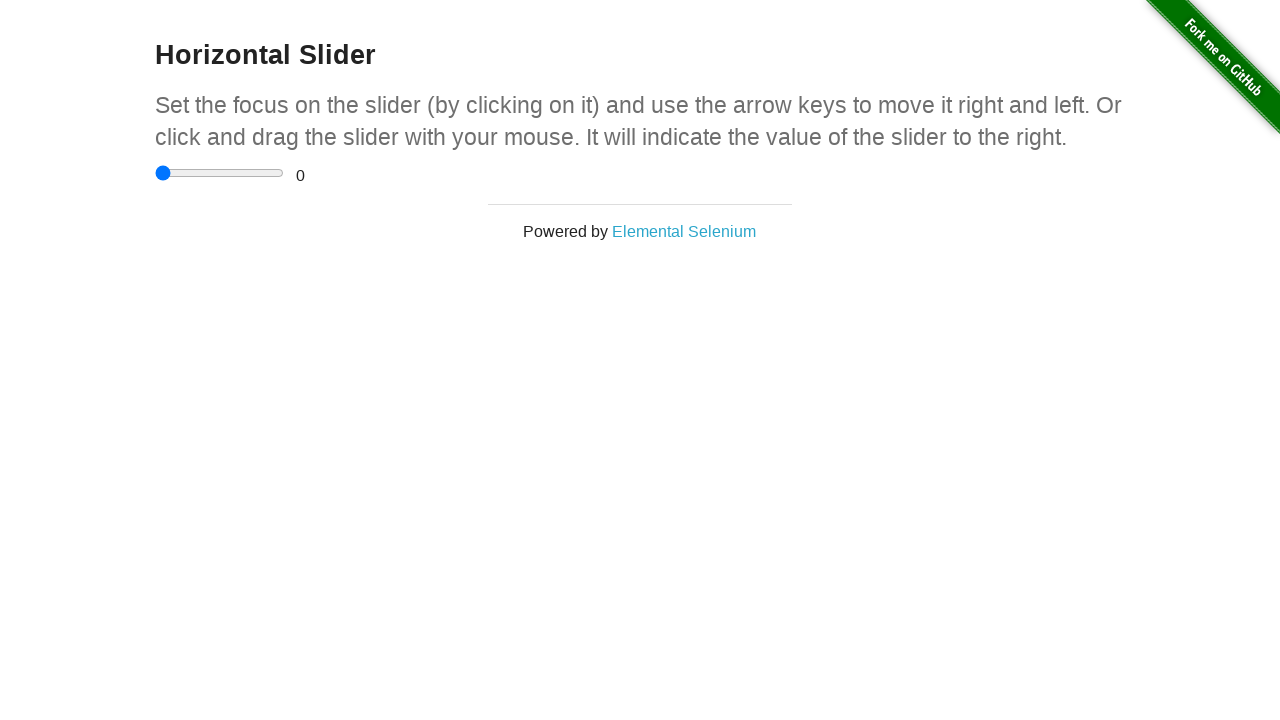

Slider element became visible
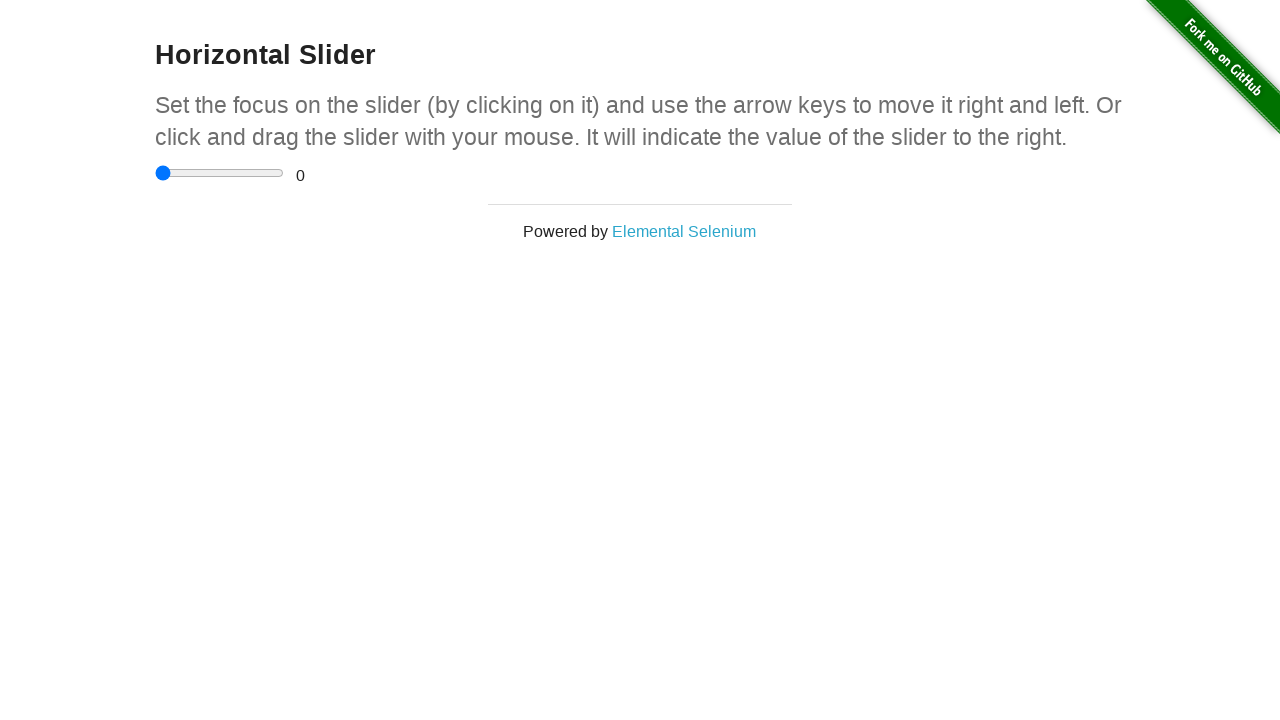

Retrieved slider bounding box
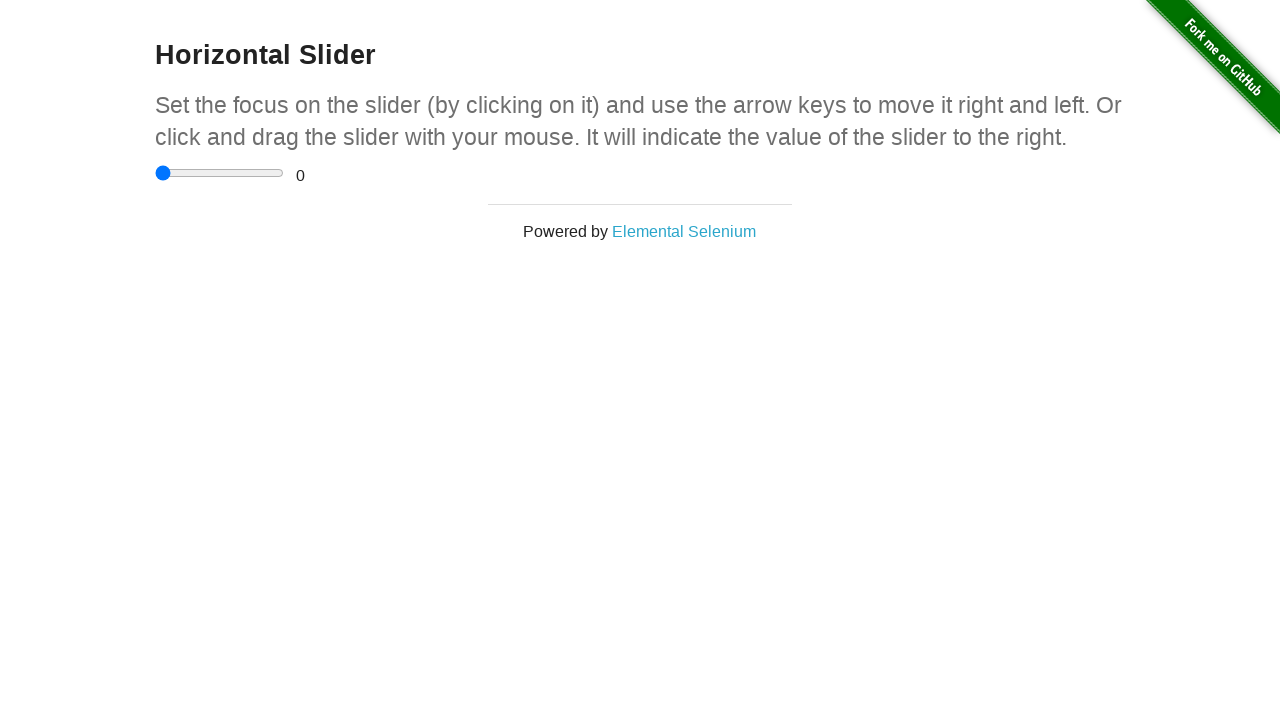

Clicked left edge of slider to move position to 0 at (155, 173)
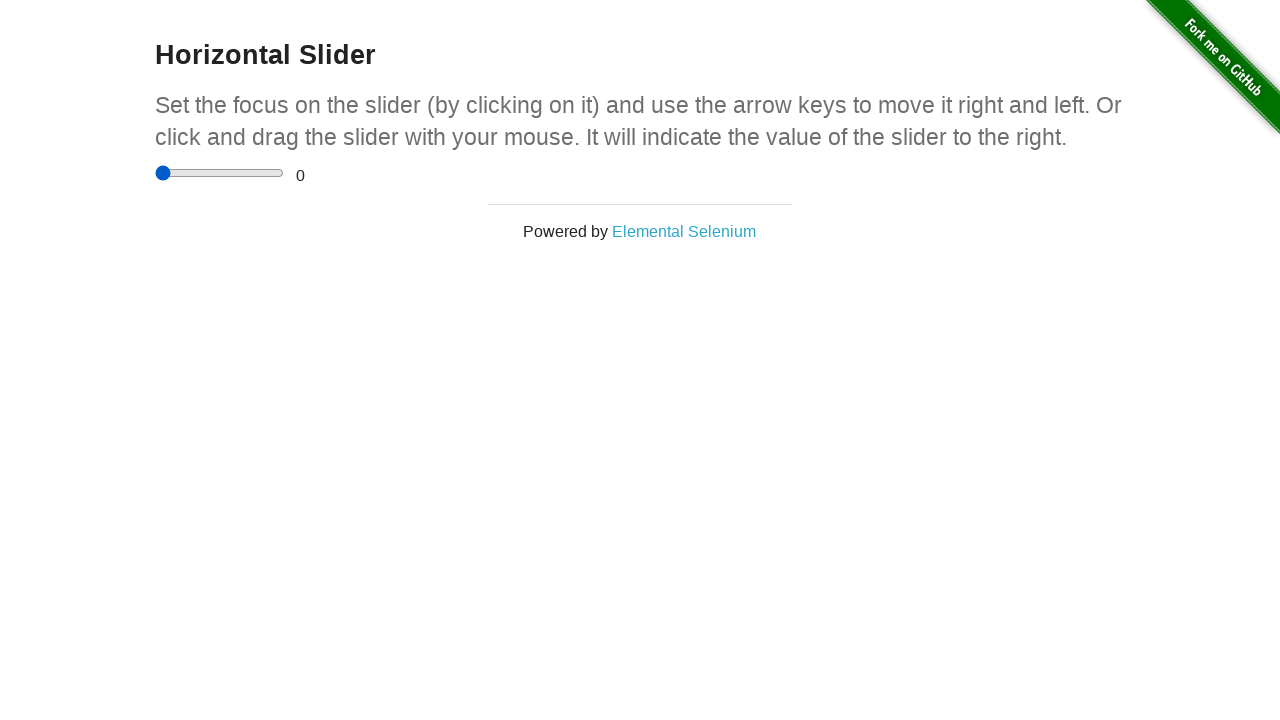

Waited 500ms for slider to update after click
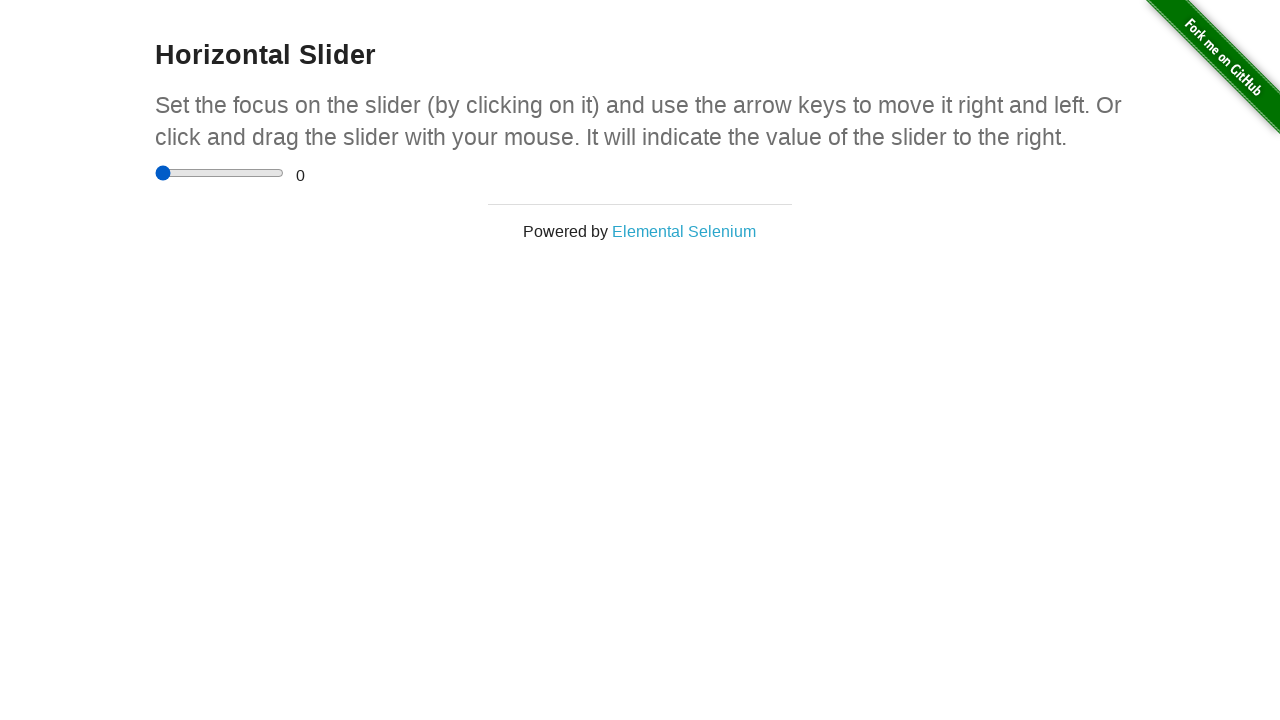

Focused on slider element on .sliderContainer input
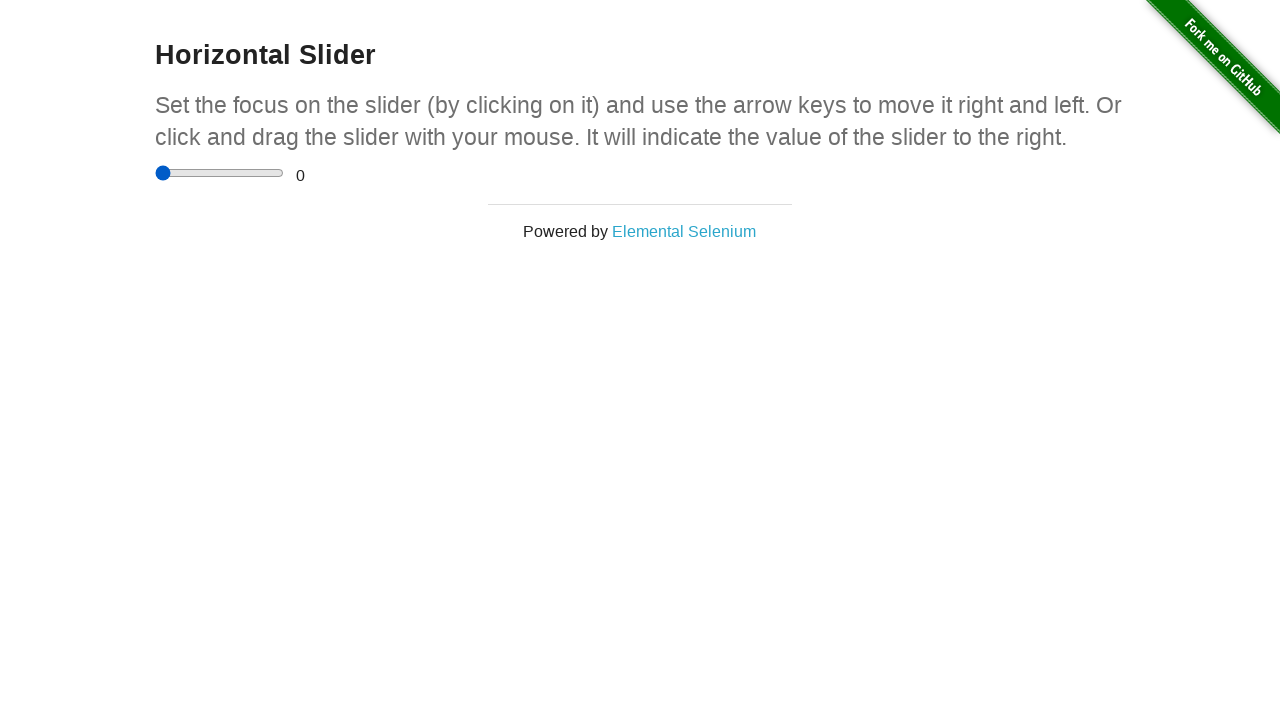

Pressed ArrowRight key (press 1 of 5)
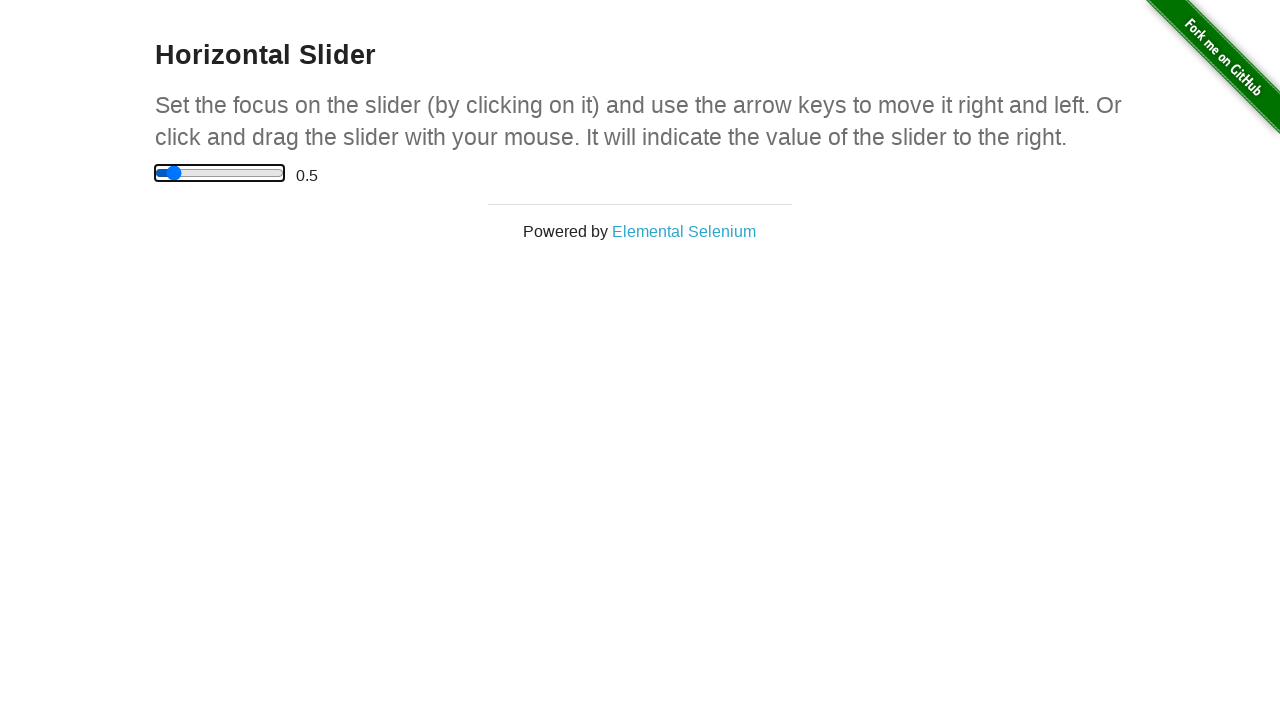

Waited 200ms for slider value to update
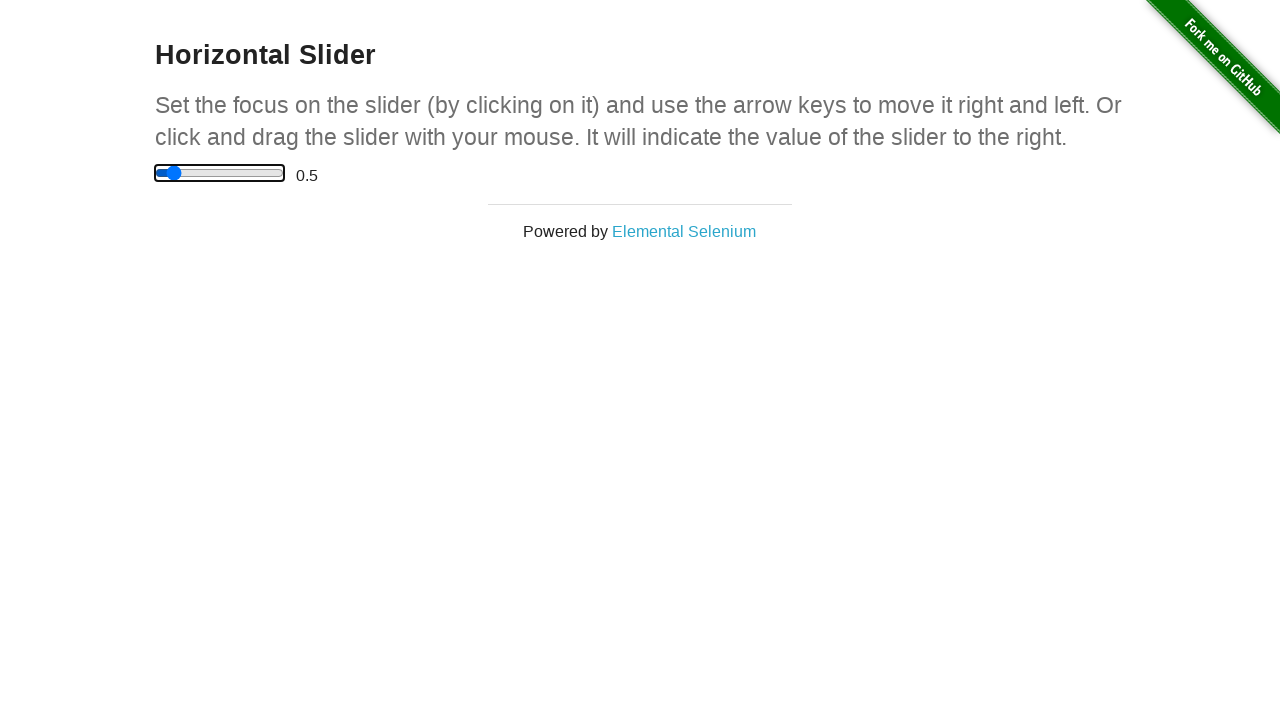

Pressed ArrowRight key (press 2 of 5)
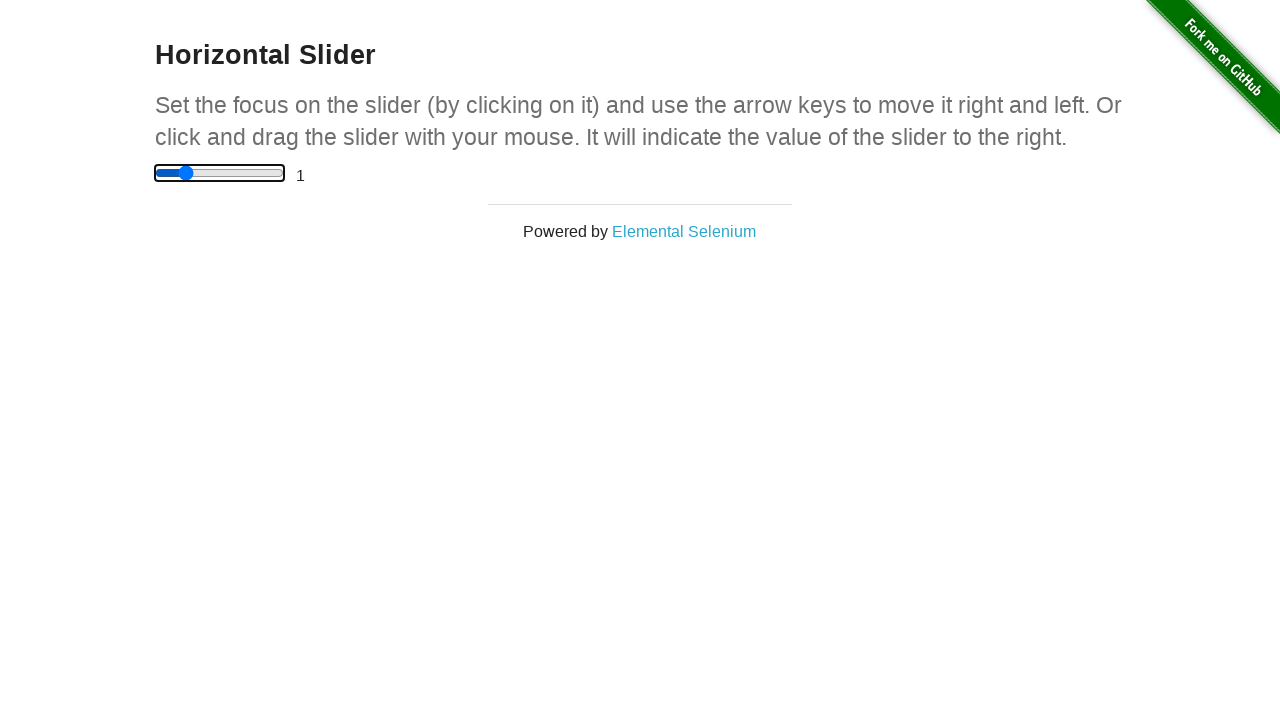

Waited 200ms for slider value to update
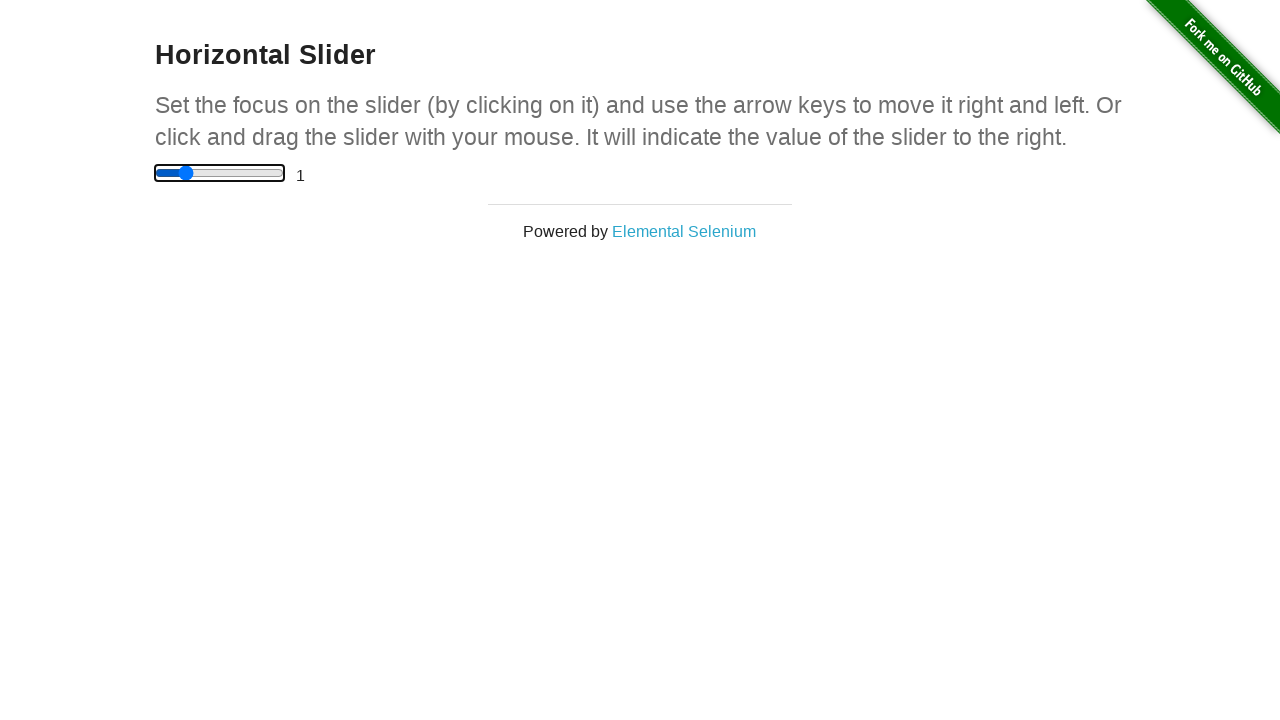

Pressed ArrowRight key (press 3 of 5)
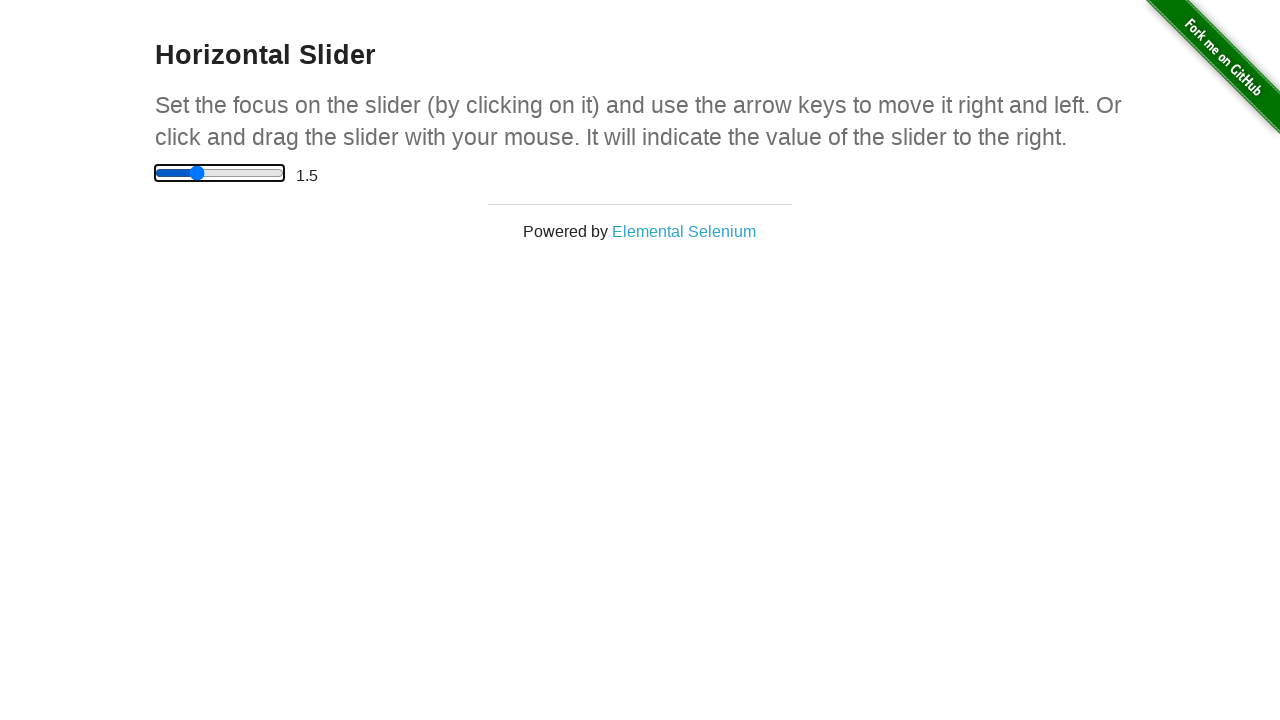

Waited 200ms for slider value to update
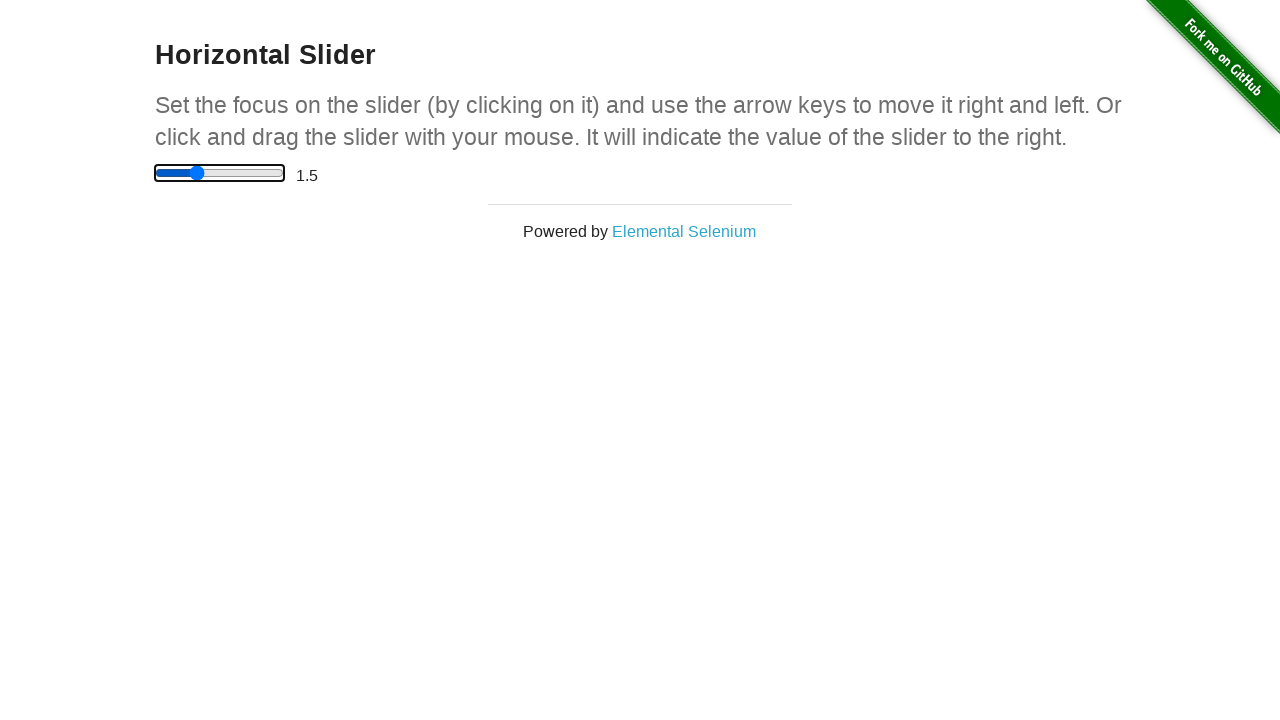

Pressed ArrowRight key (press 4 of 5)
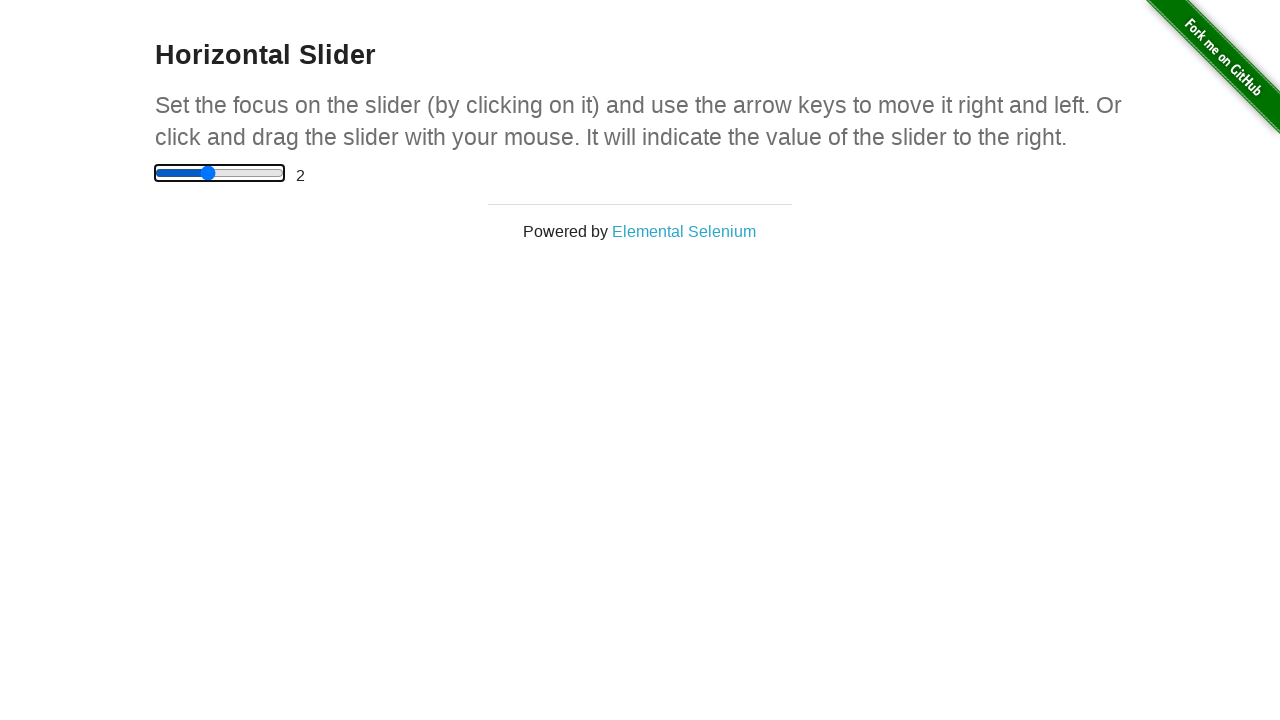

Waited 200ms for slider value to update
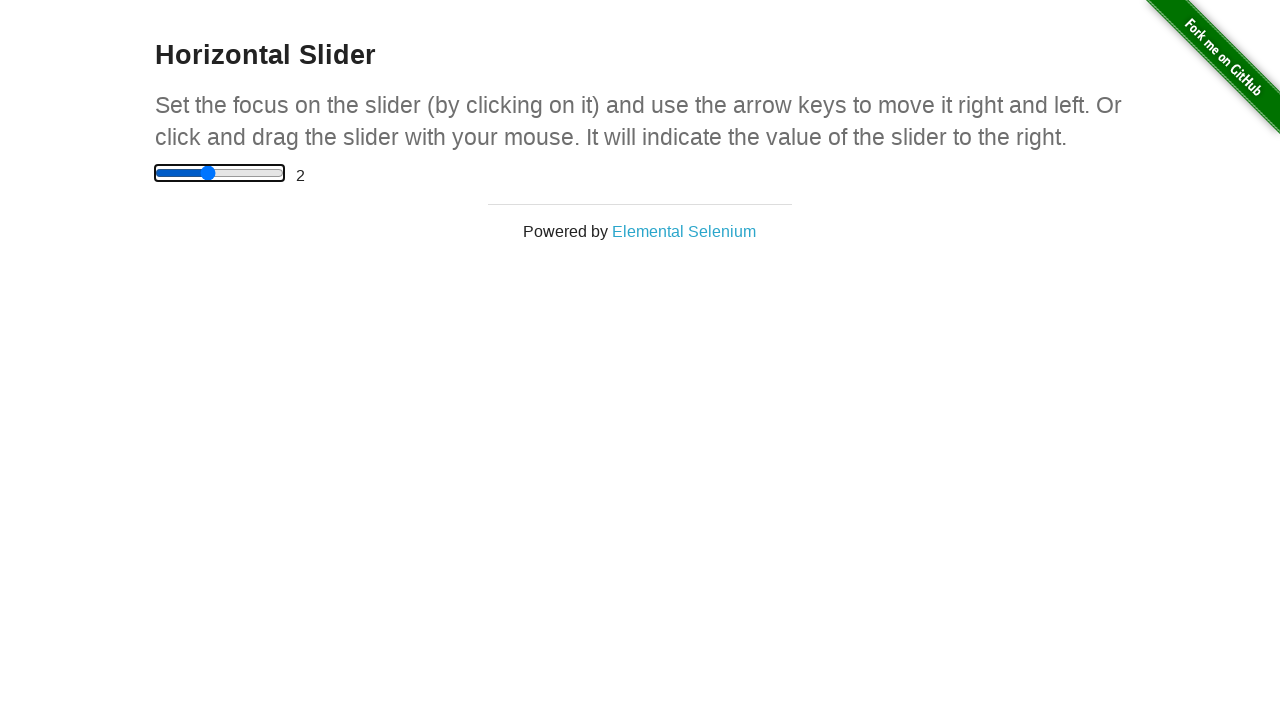

Pressed ArrowRight key (press 5 of 5)
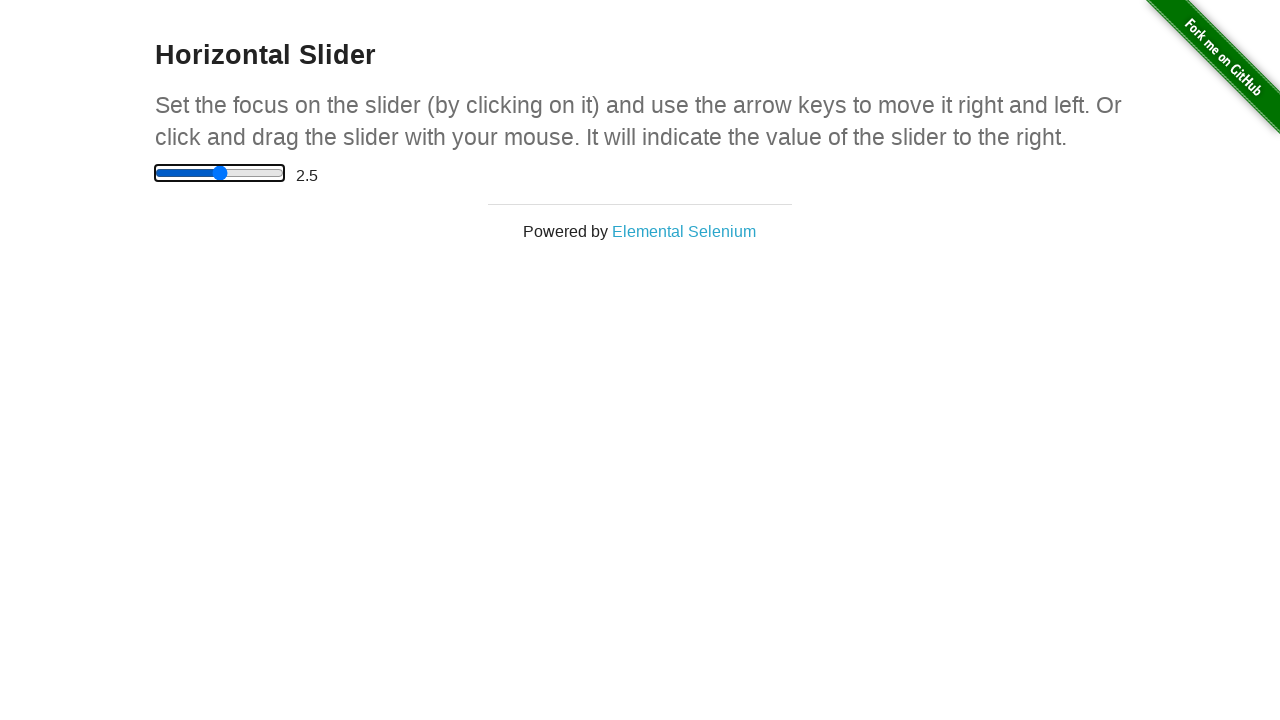

Waited 200ms for slider value to update
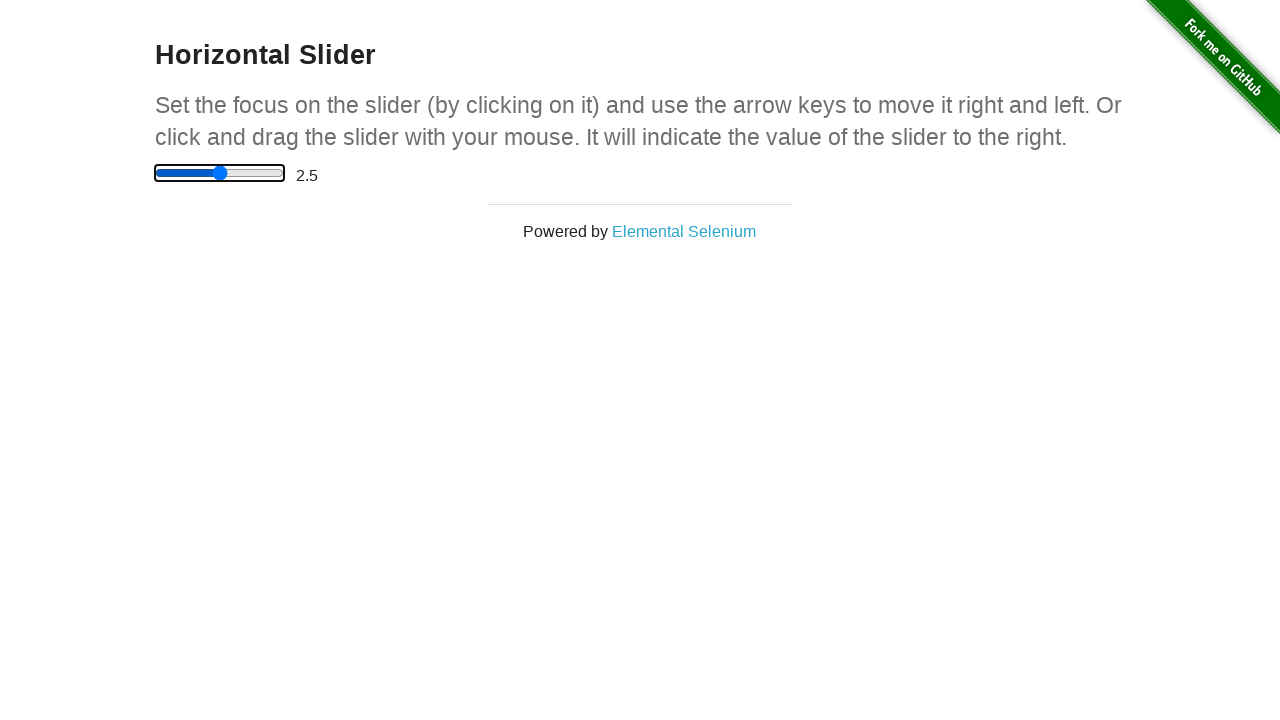

Clicked on range display element to confirm slider change at (307, 175) on #range
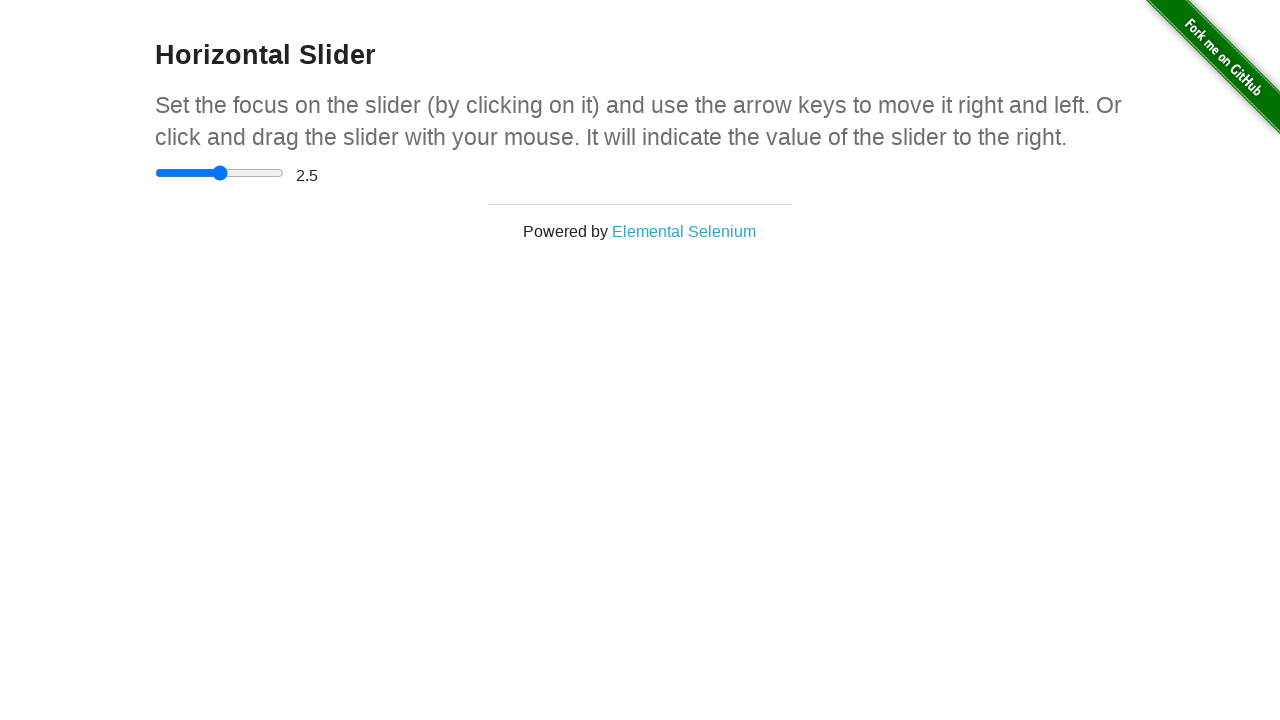

Verified range display element is present in DOM
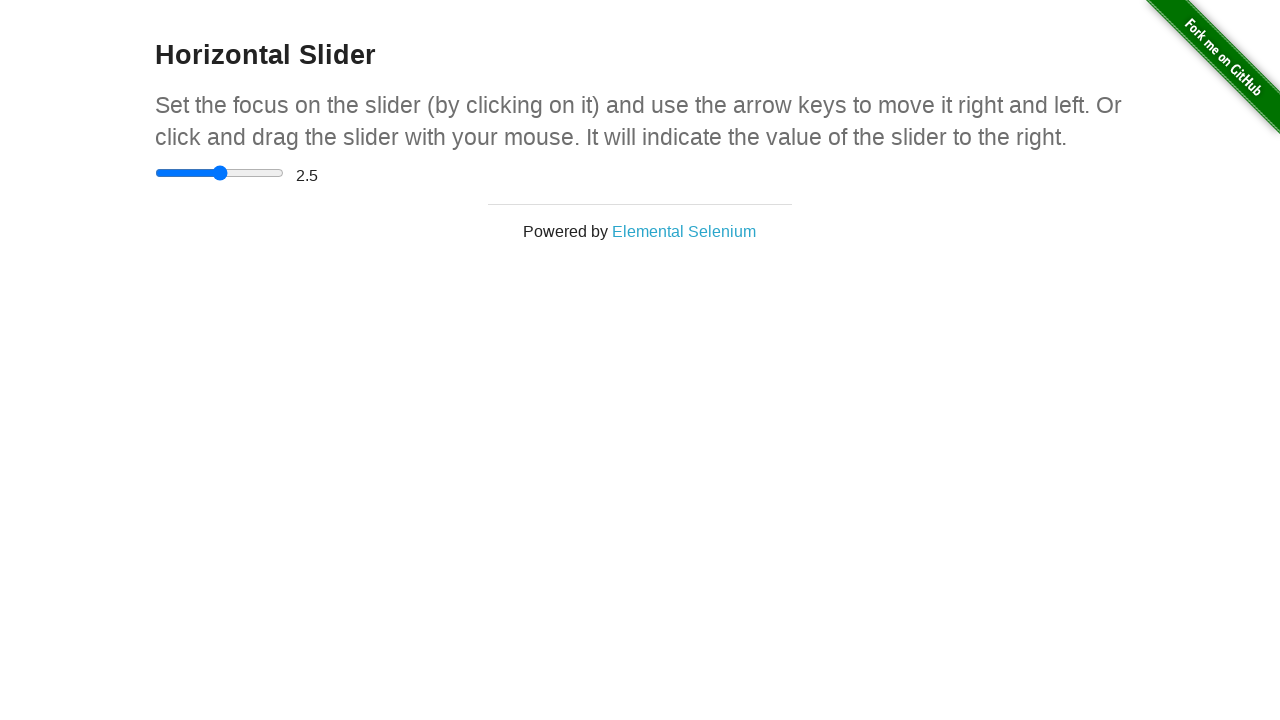

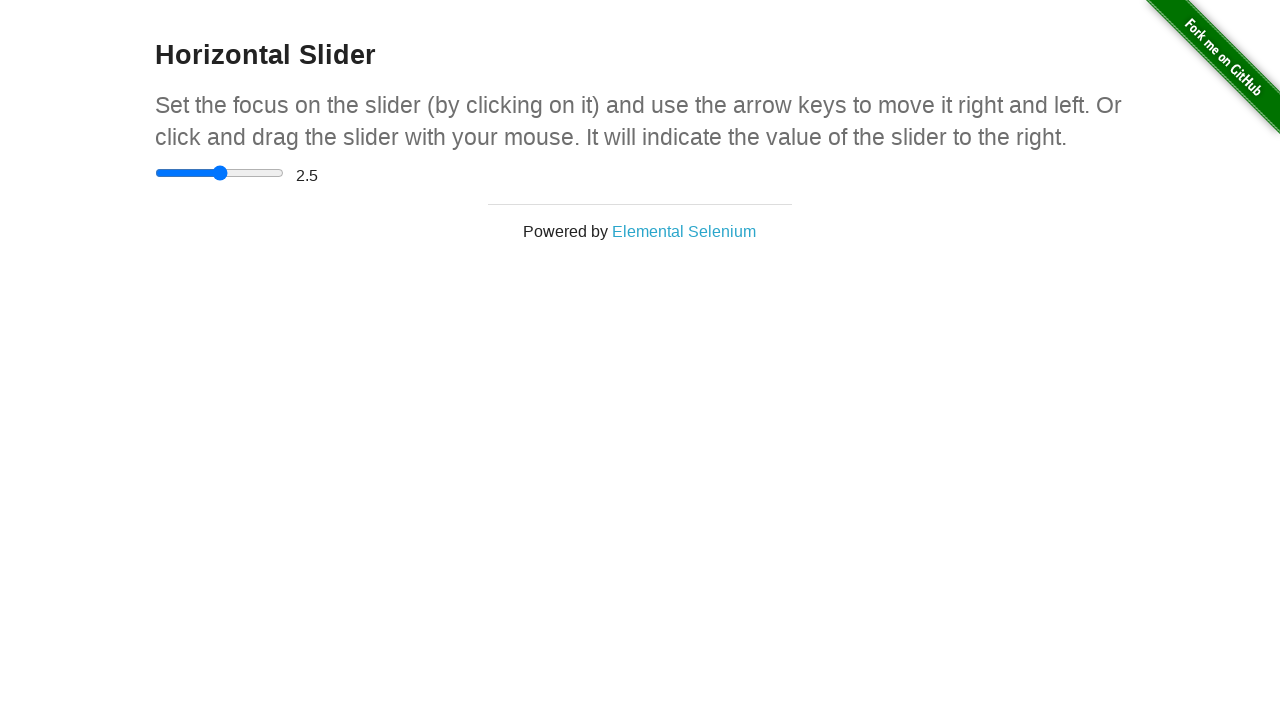